Tests the Text Box form on DemoQA site by navigating to the Elements section, filling in all form fields (Full Name, Email, Current Address, Permanent Address), submitting the form, and verifying the output box is displayed.

Starting URL: https://demoqa.com/

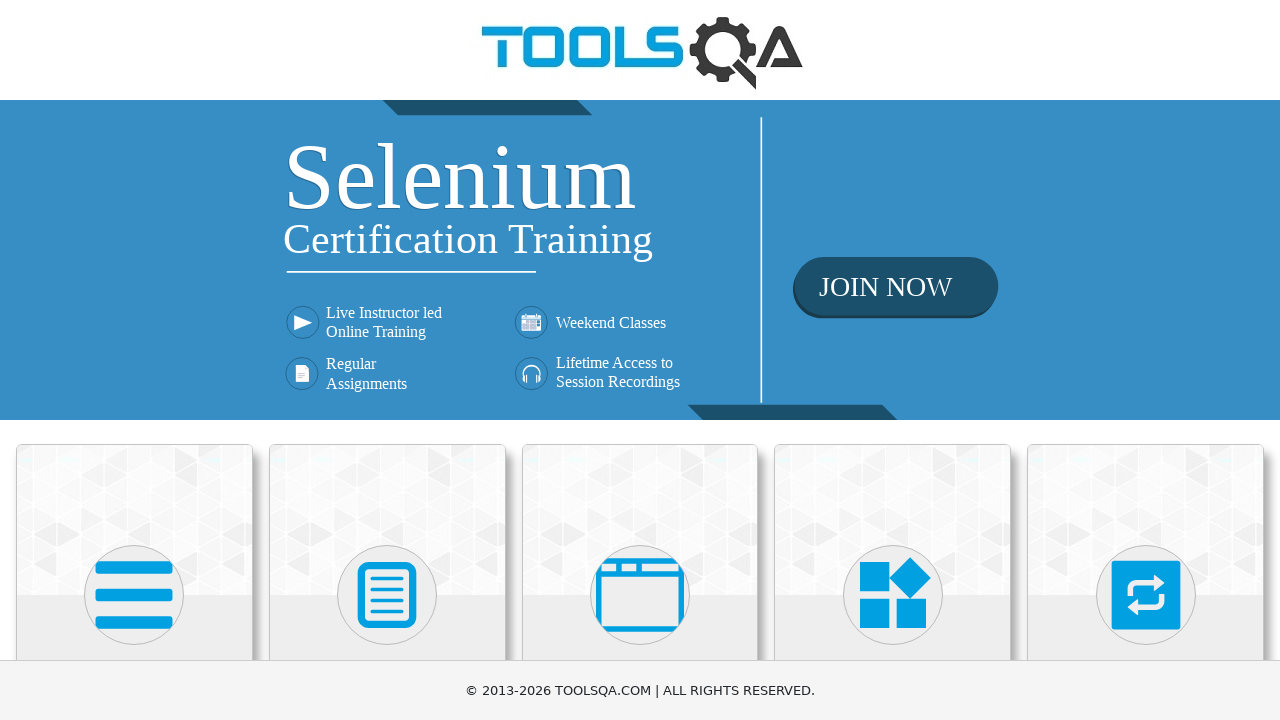

Clicked on Elements card on homepage at (134, 360) on text=Elements
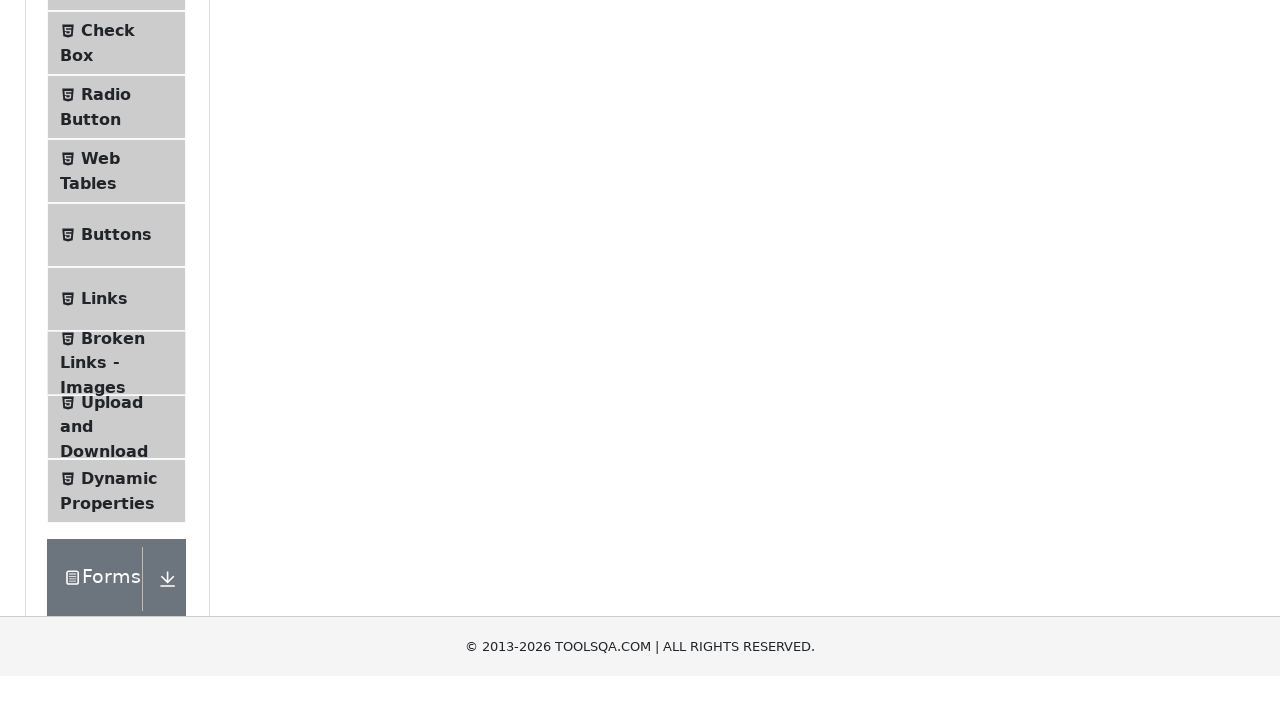

Clicked on Text Box menu item in sidebar at (119, 261) on text=Text Box
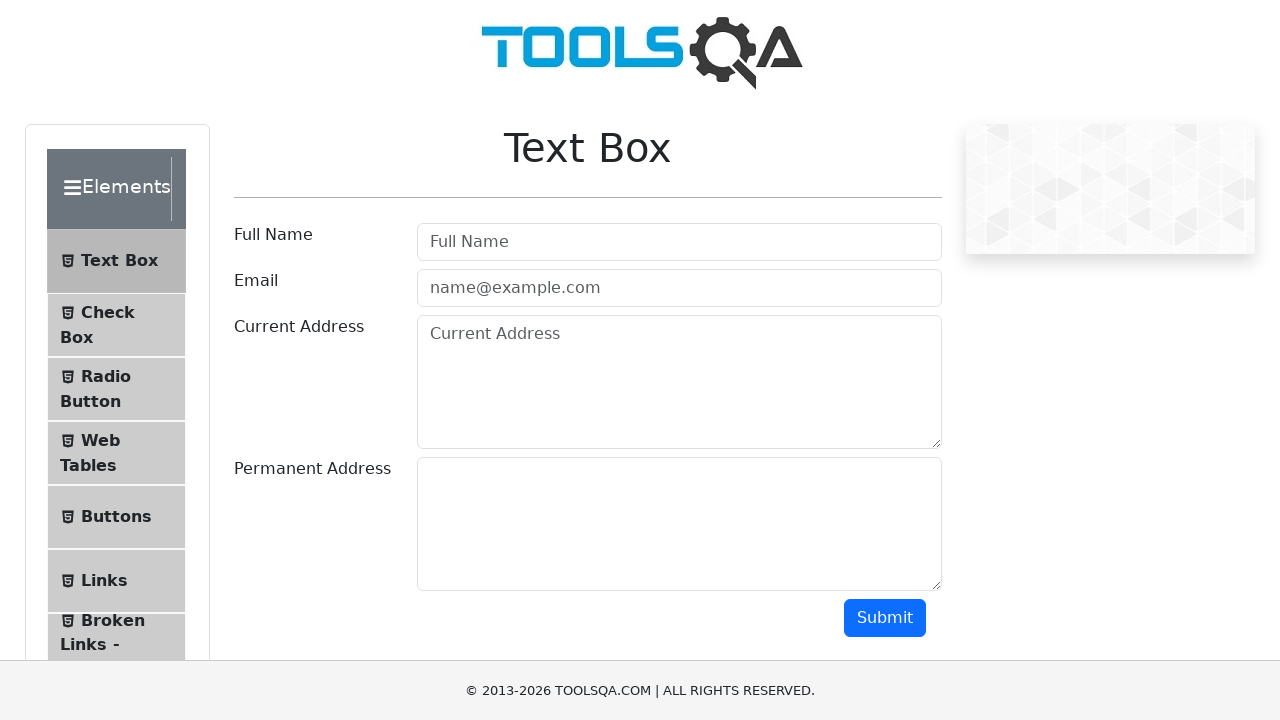

Filled Full Name field with 'John Anderson' on #userName
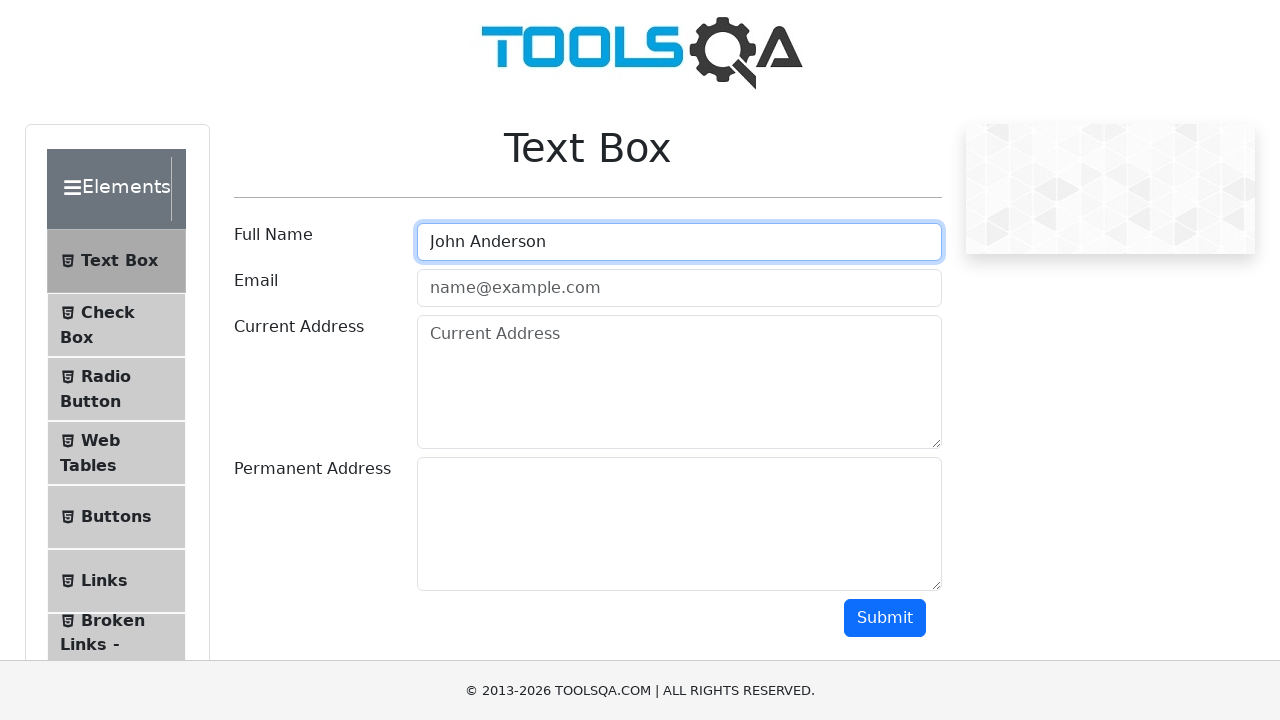

Filled Email field with 'john.anderson@testmail.com' on #userEmail
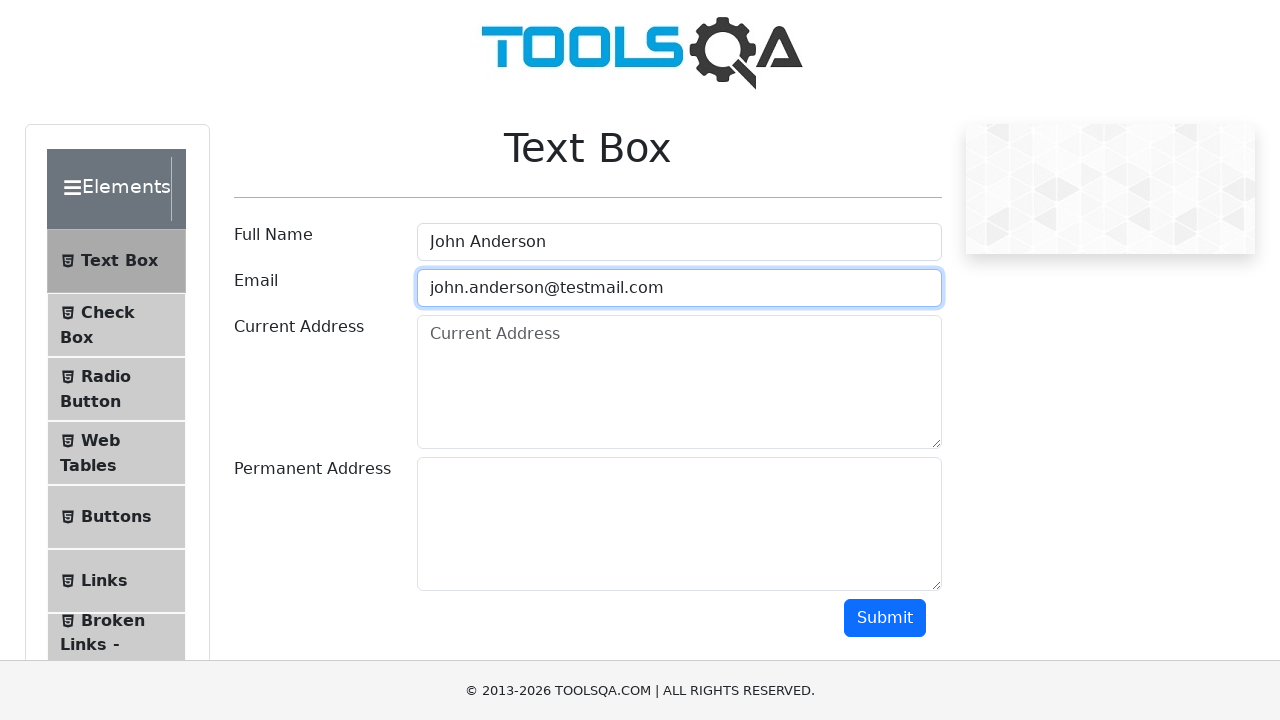

Filled Current Address field with '123 Main Street, Apt 4B, New York' on #currentAddress
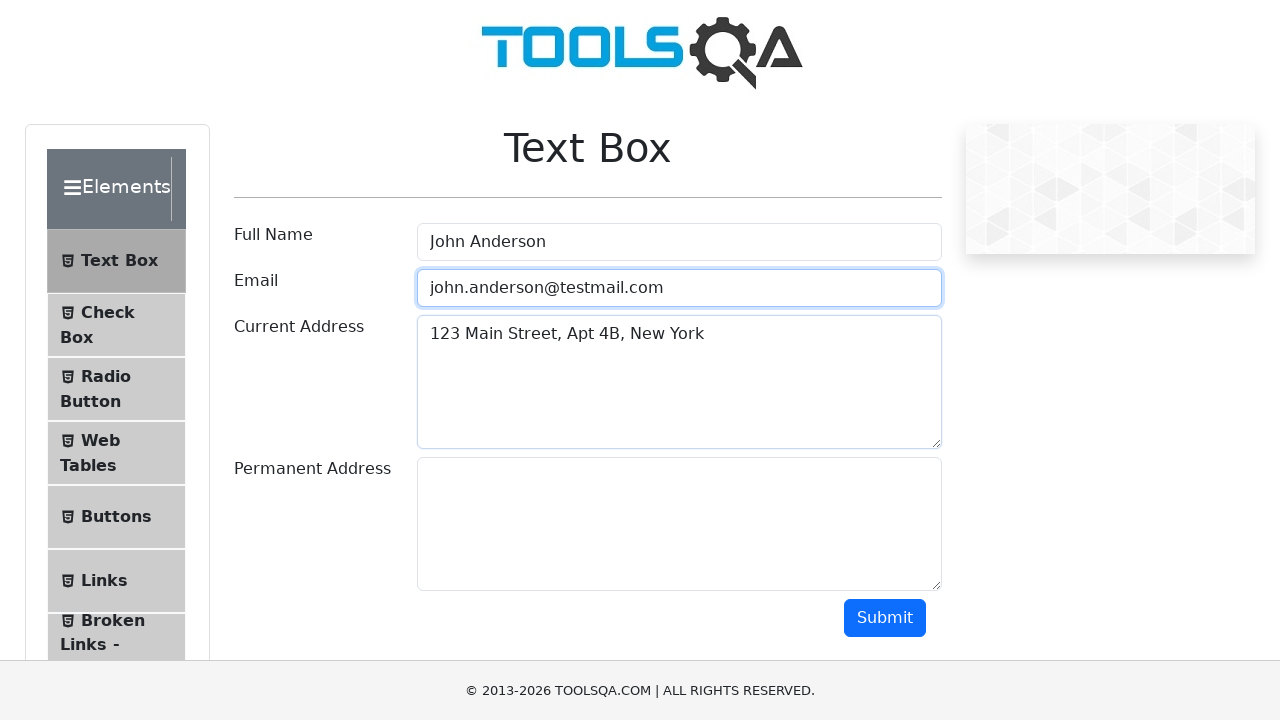

Filled Permanent Address field with '456 Oak Avenue, Los Angeles, CA 90001' on #permanentAddress
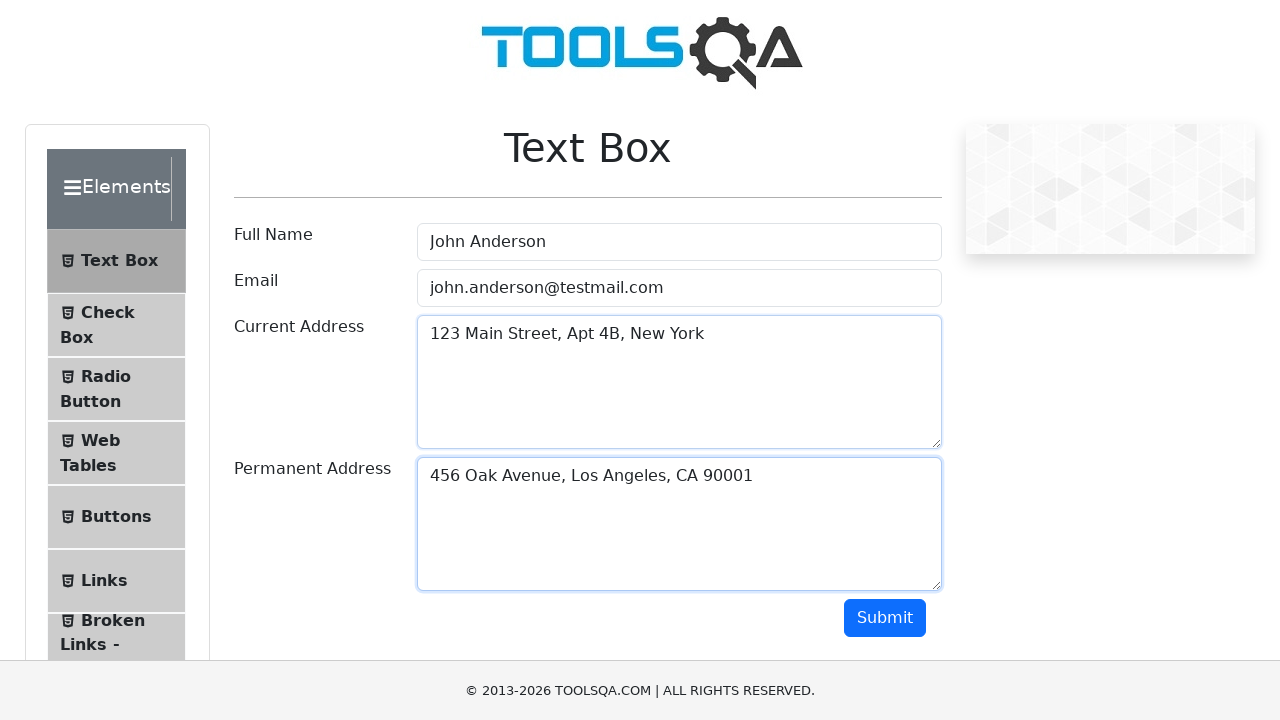

Clicked Submit button to submit the Text Box form at (885, 618) on #submit
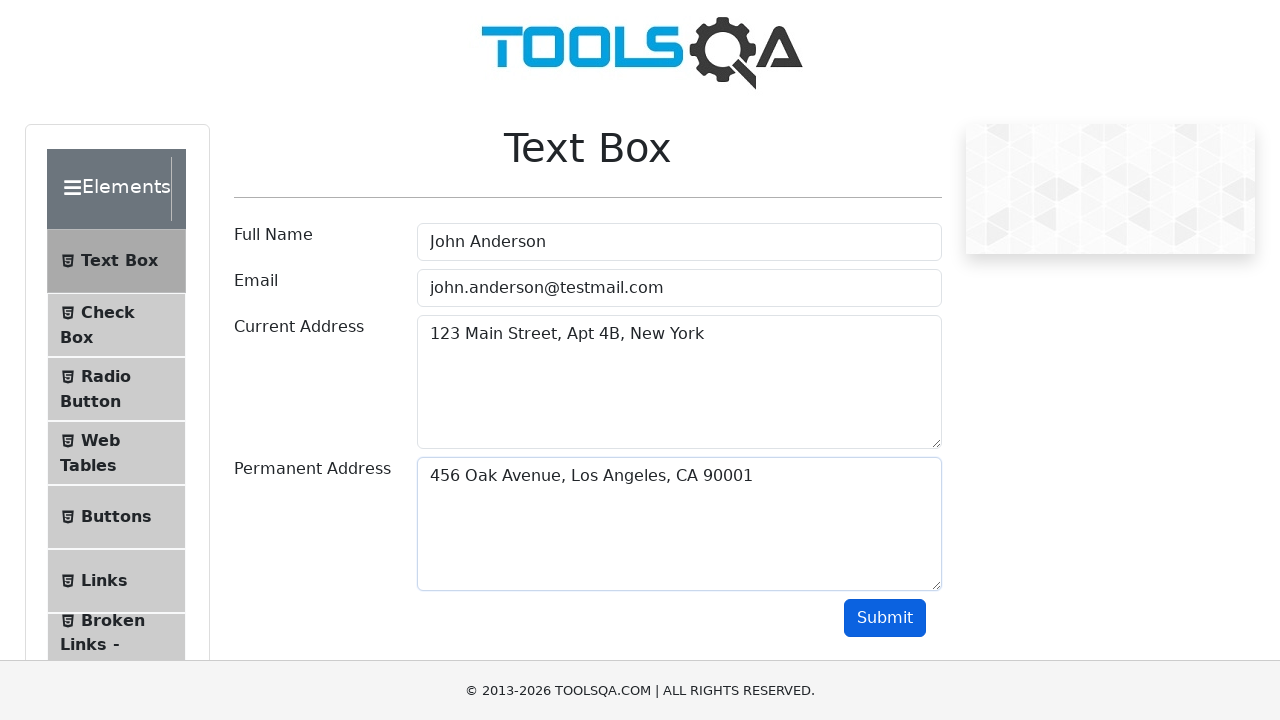

Verified output box is displayed after form submission
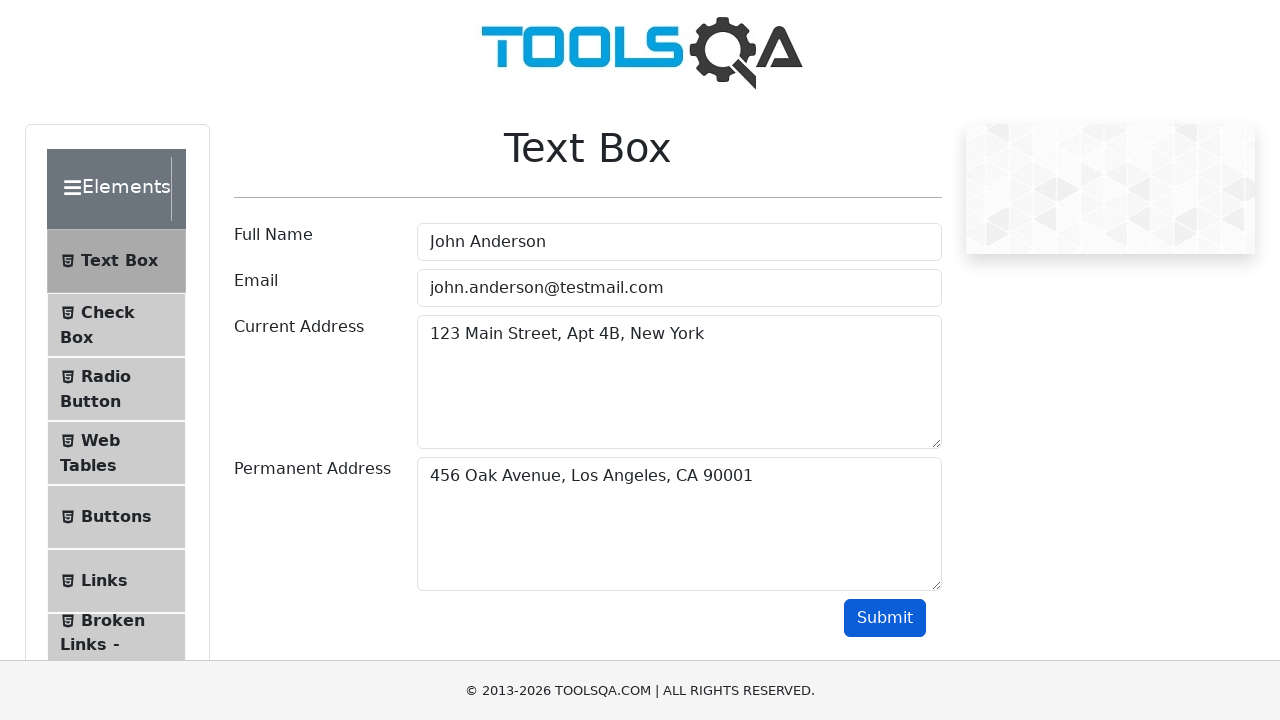

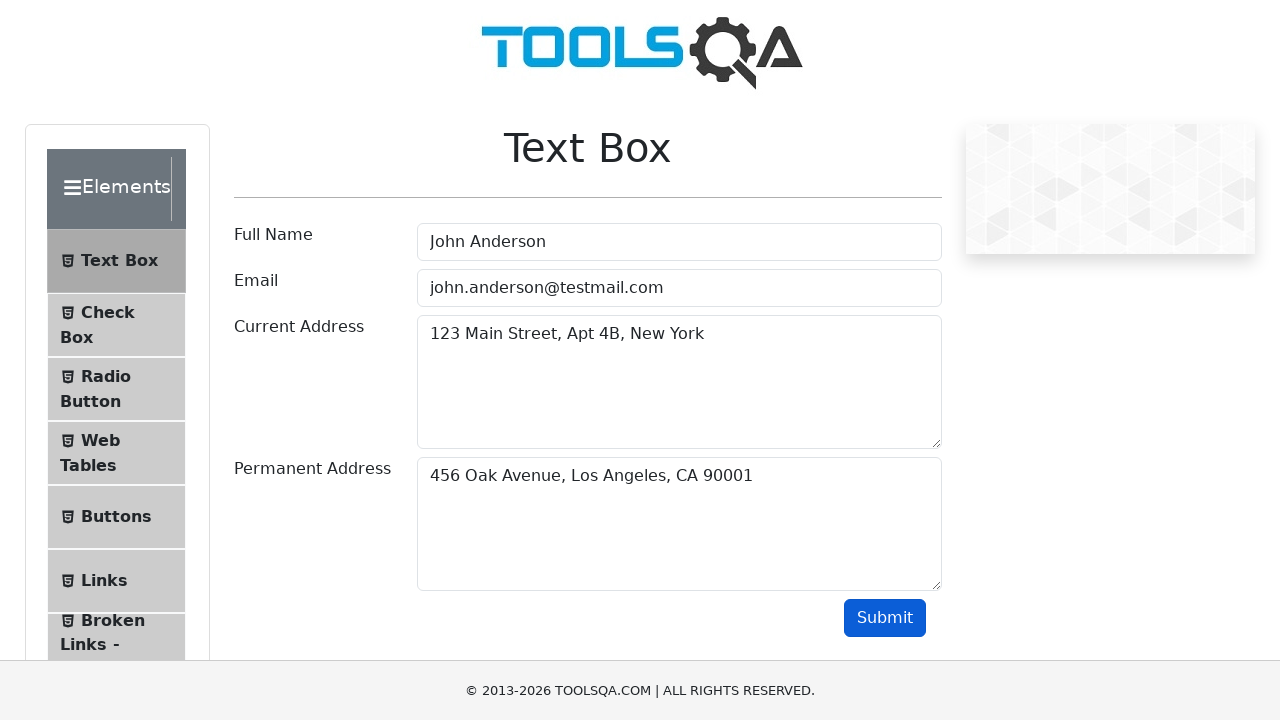